Tests that the complete all checkbox updates state when individual items are completed or cleared

Starting URL: https://demo.playwright.dev/todomvc

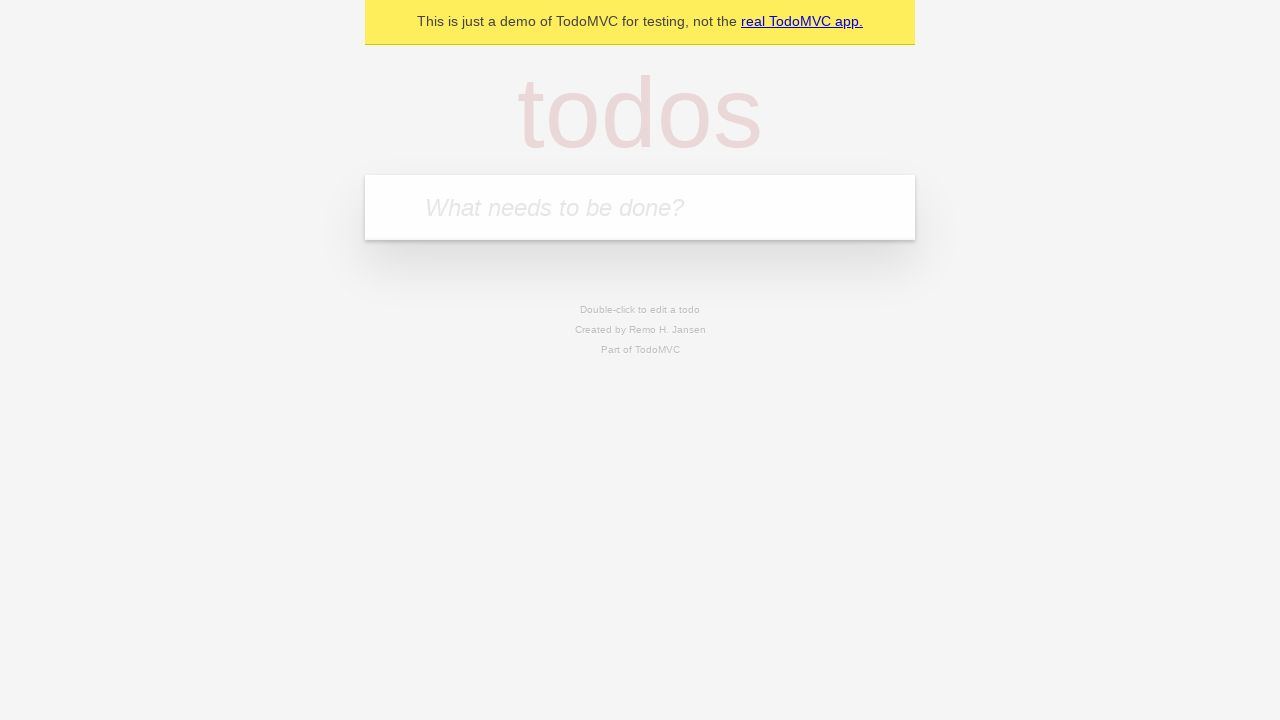

Filled todo input with 'buy some cheese' on internal:attr=[placeholder="What needs to be done?"i]
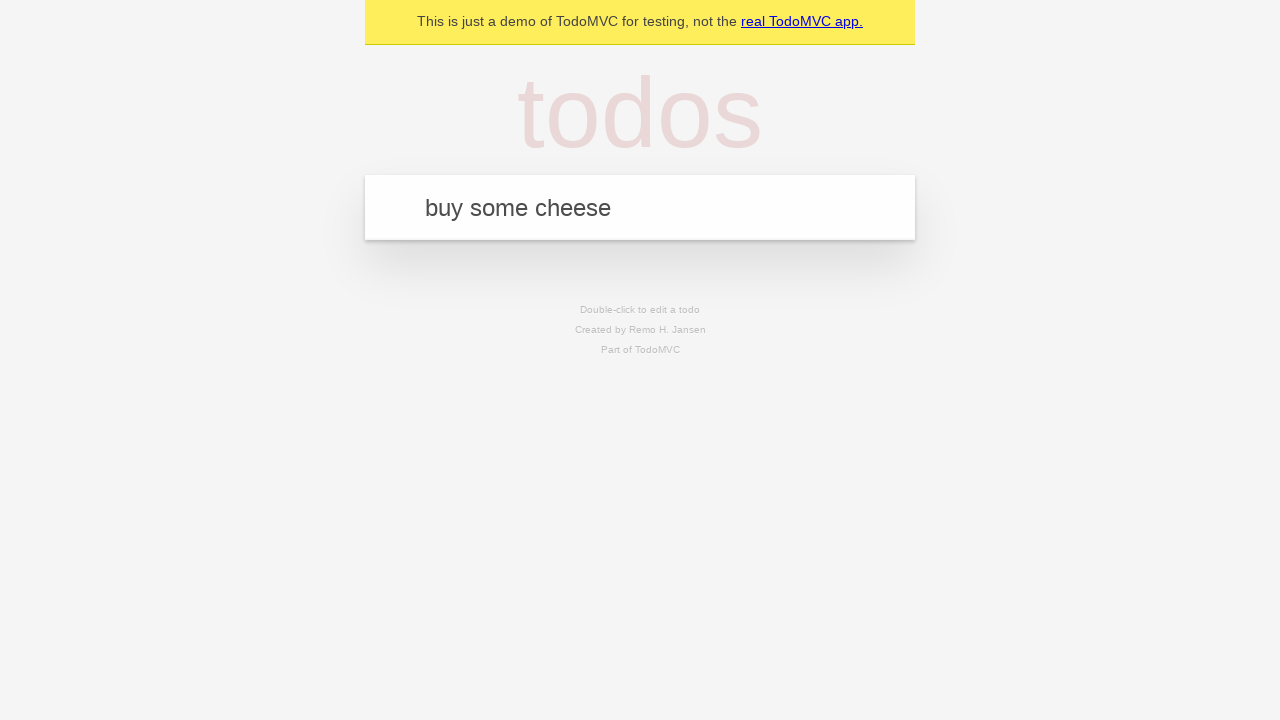

Pressed Enter to add first todo on internal:attr=[placeholder="What needs to be done?"i]
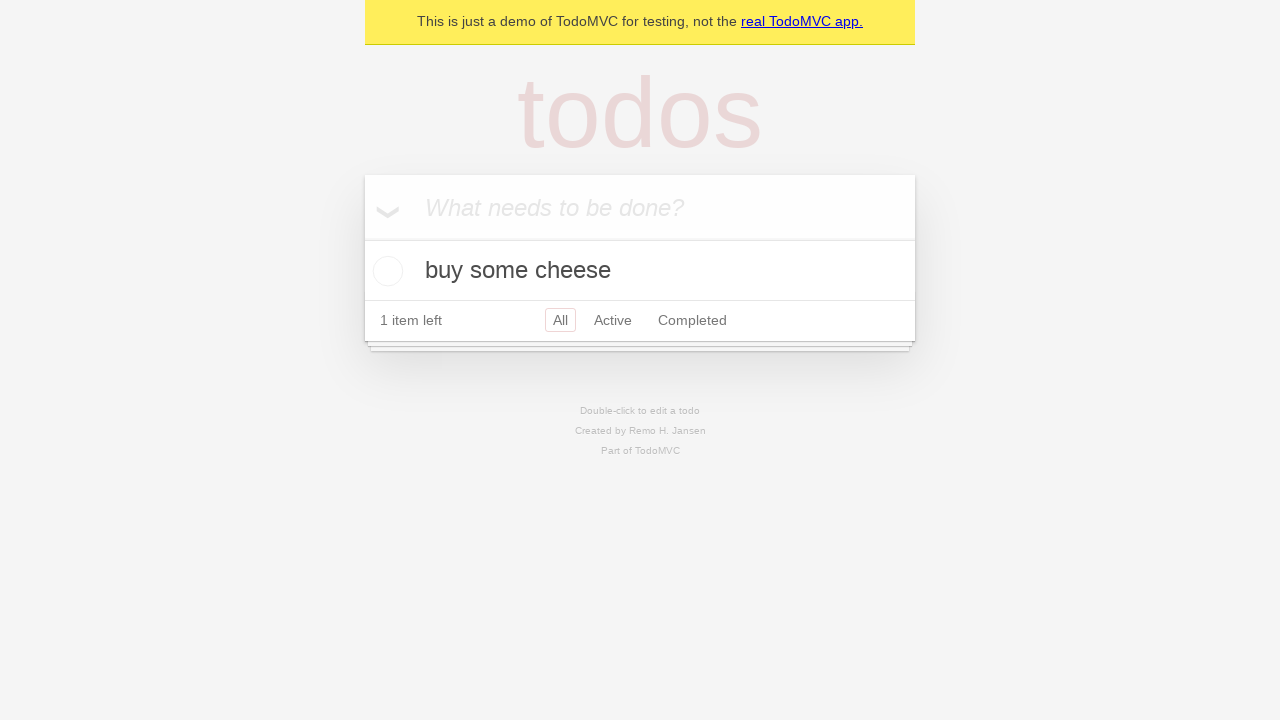

Filled todo input with 'feed the cat' on internal:attr=[placeholder="What needs to be done?"i]
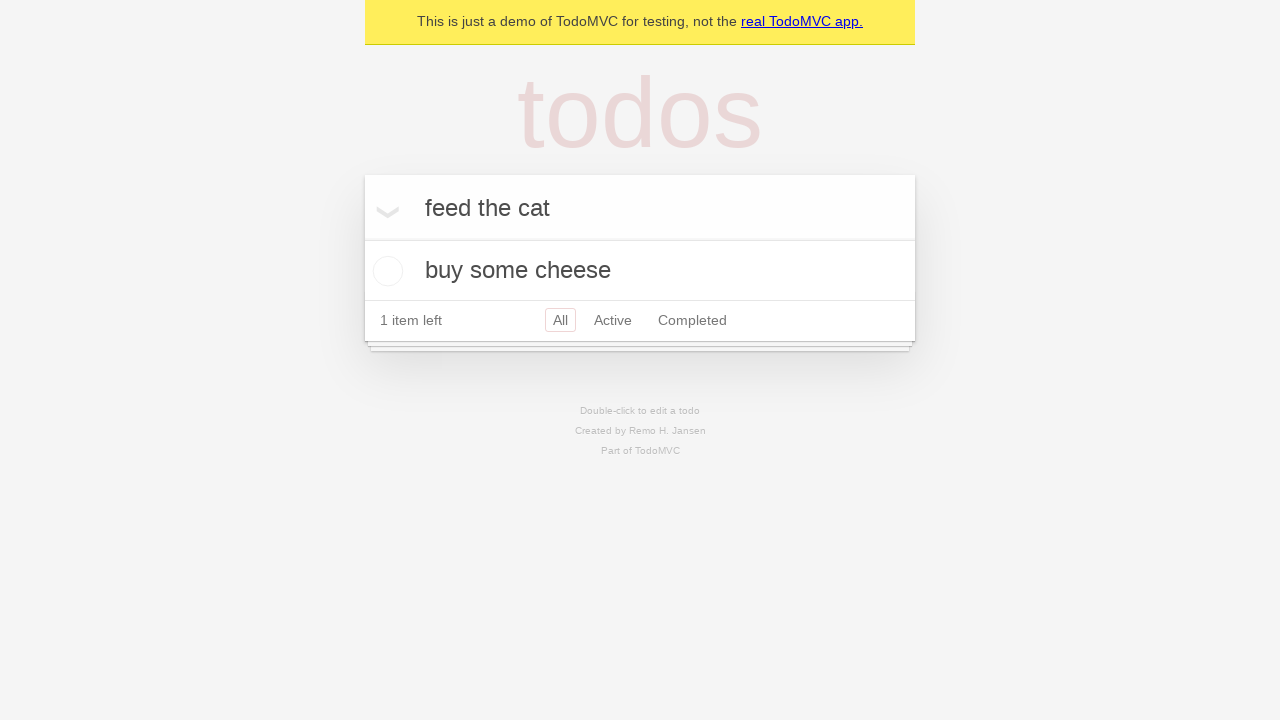

Pressed Enter to add second todo on internal:attr=[placeholder="What needs to be done?"i]
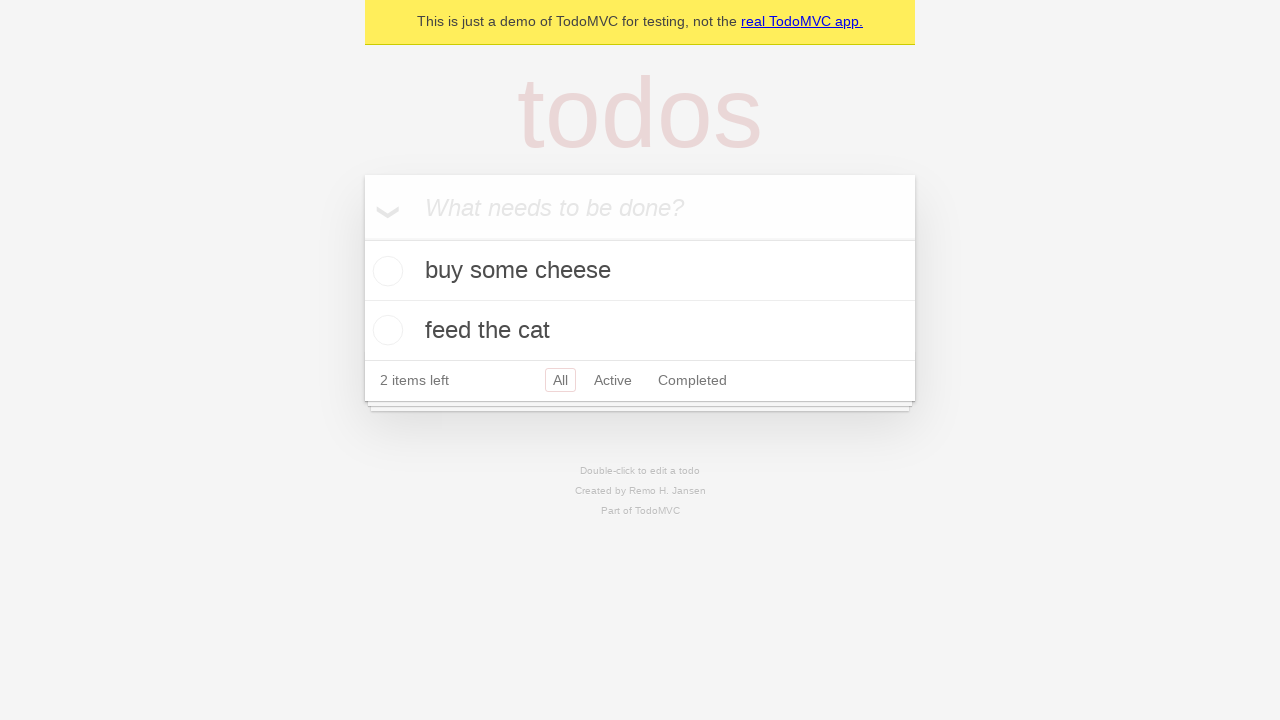

Filled todo input with 'book a doctors appointment' on internal:attr=[placeholder="What needs to be done?"i]
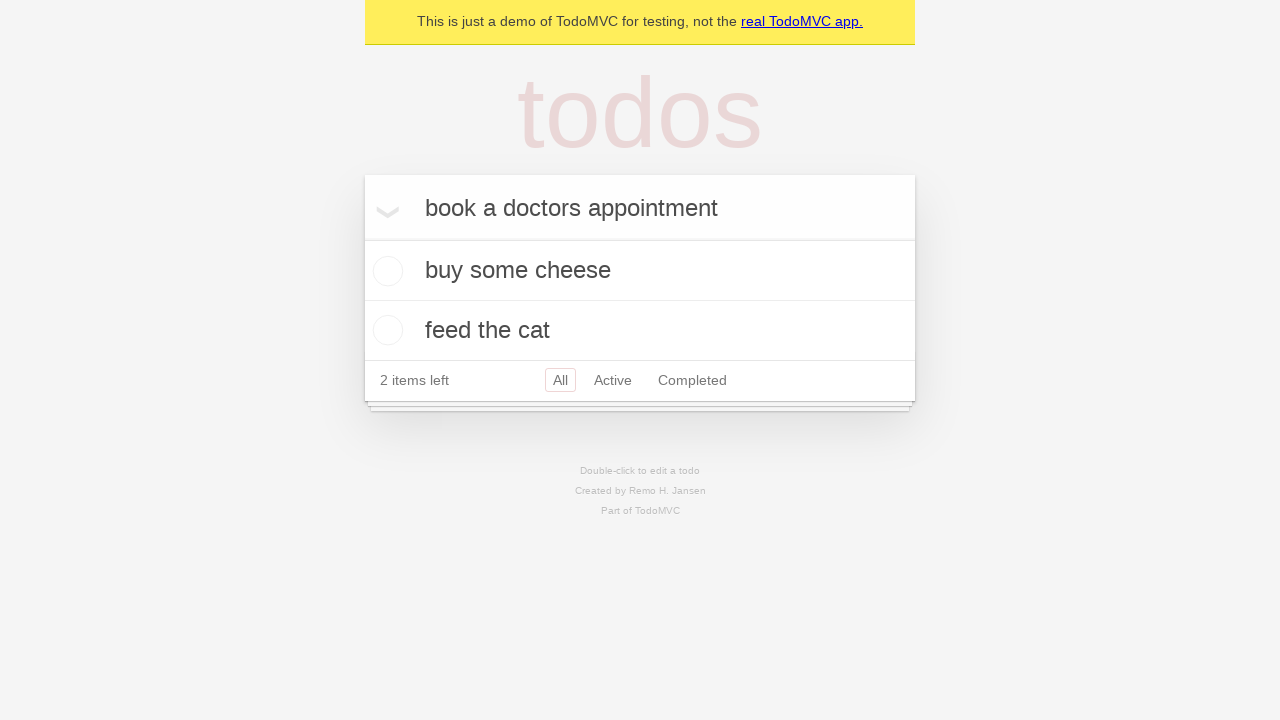

Pressed Enter to add third todo on internal:attr=[placeholder="What needs to be done?"i]
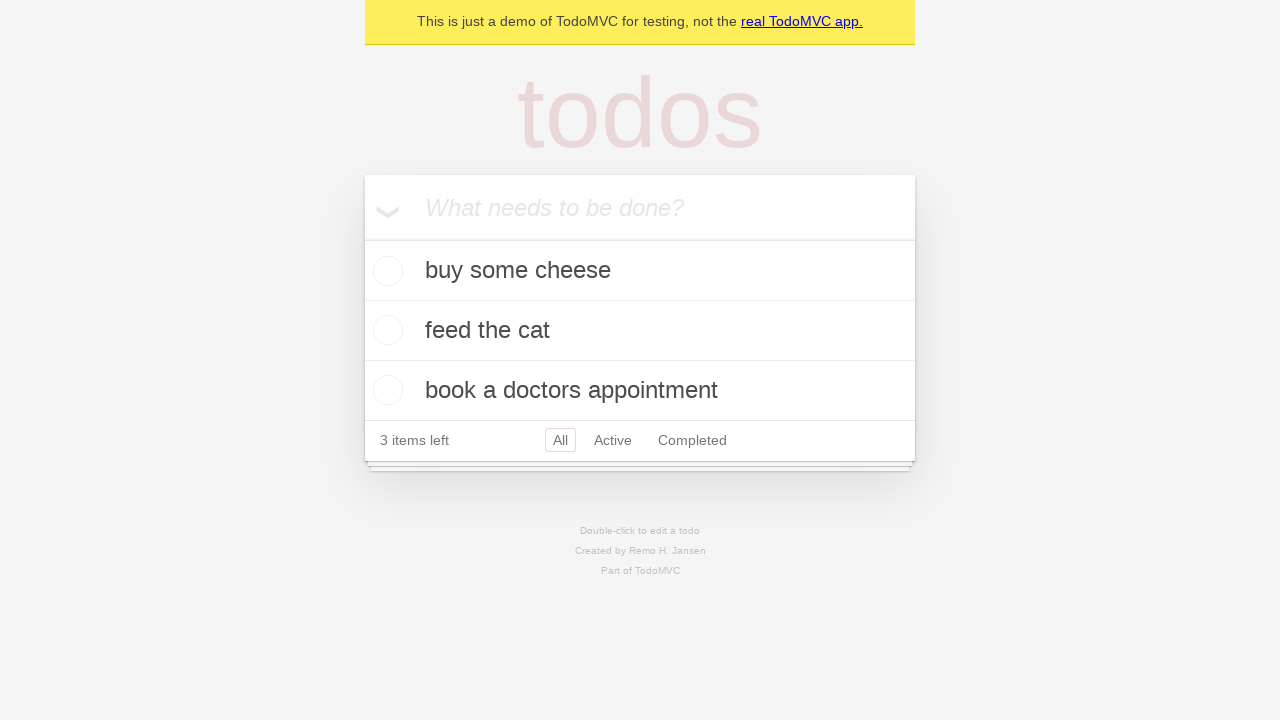

Checked 'Mark all as complete' checkbox at (362, 238) on internal:label="Mark all as complete"i
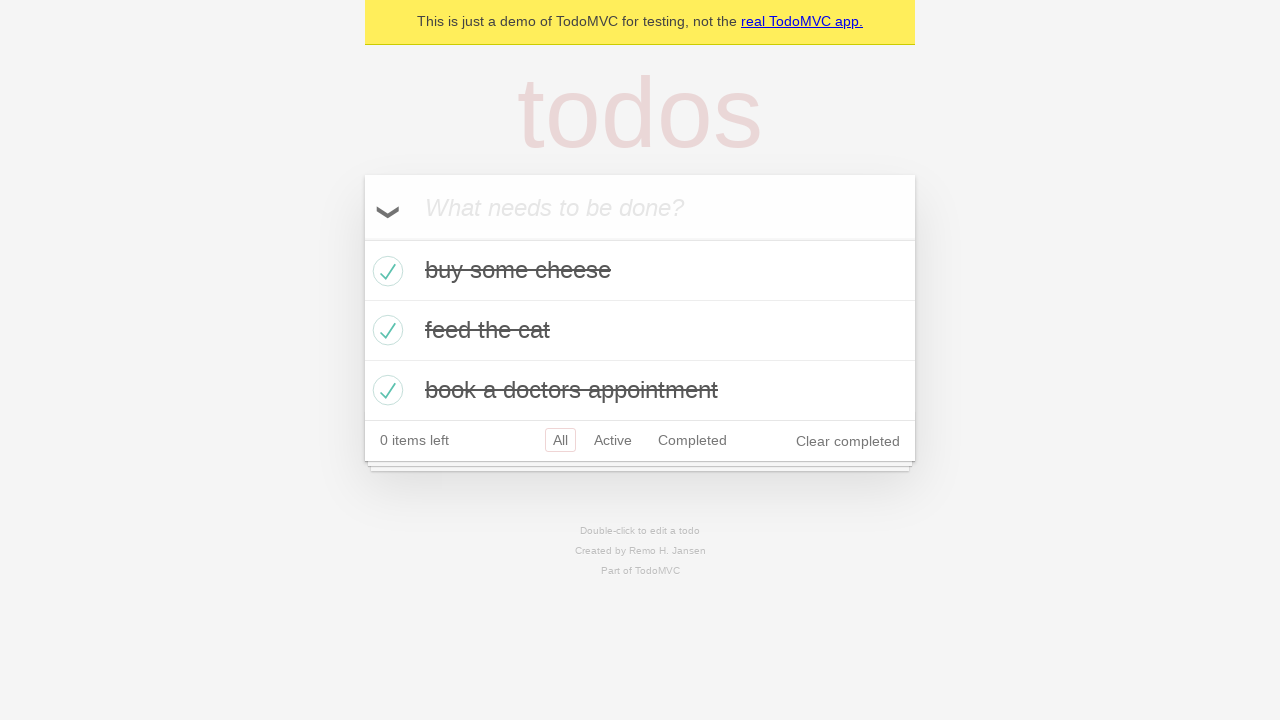

Unchecked first todo item at (385, 271) on [data-testid='todo-item'] >> nth=0 >> internal:role=checkbox
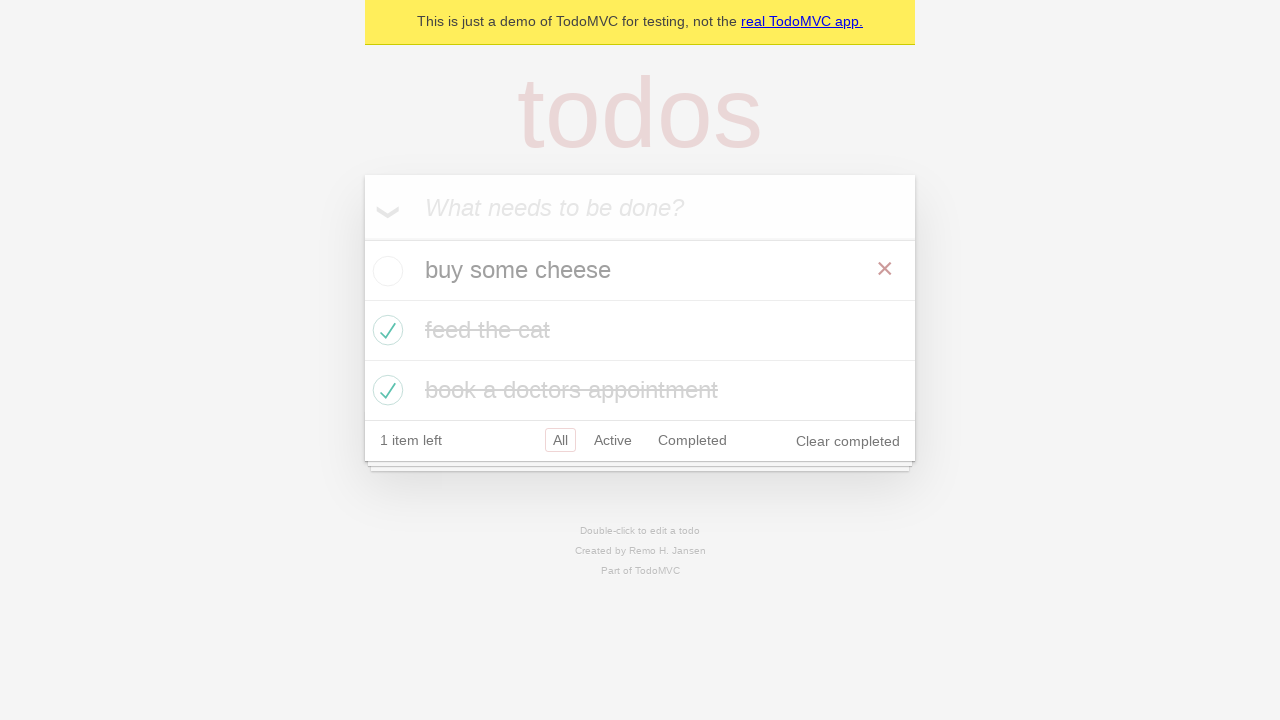

Re-checked first todo item at (385, 271) on [data-testid='todo-item'] >> nth=0 >> internal:role=checkbox
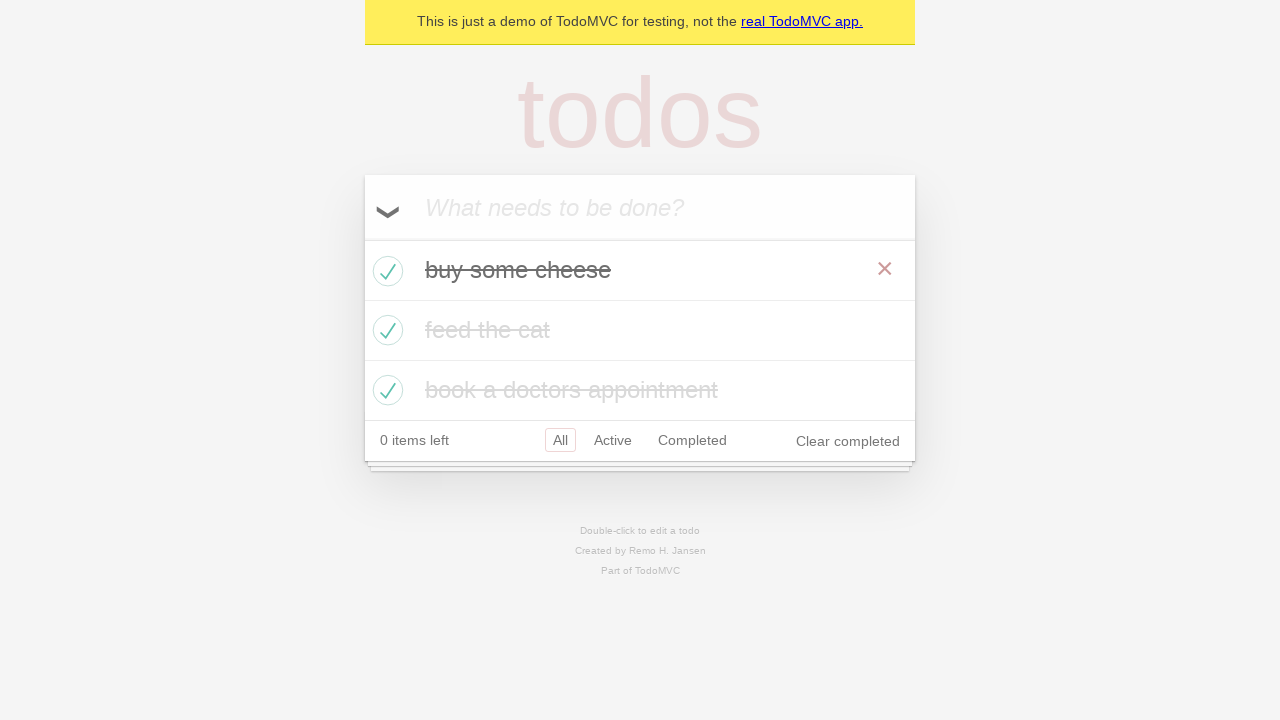

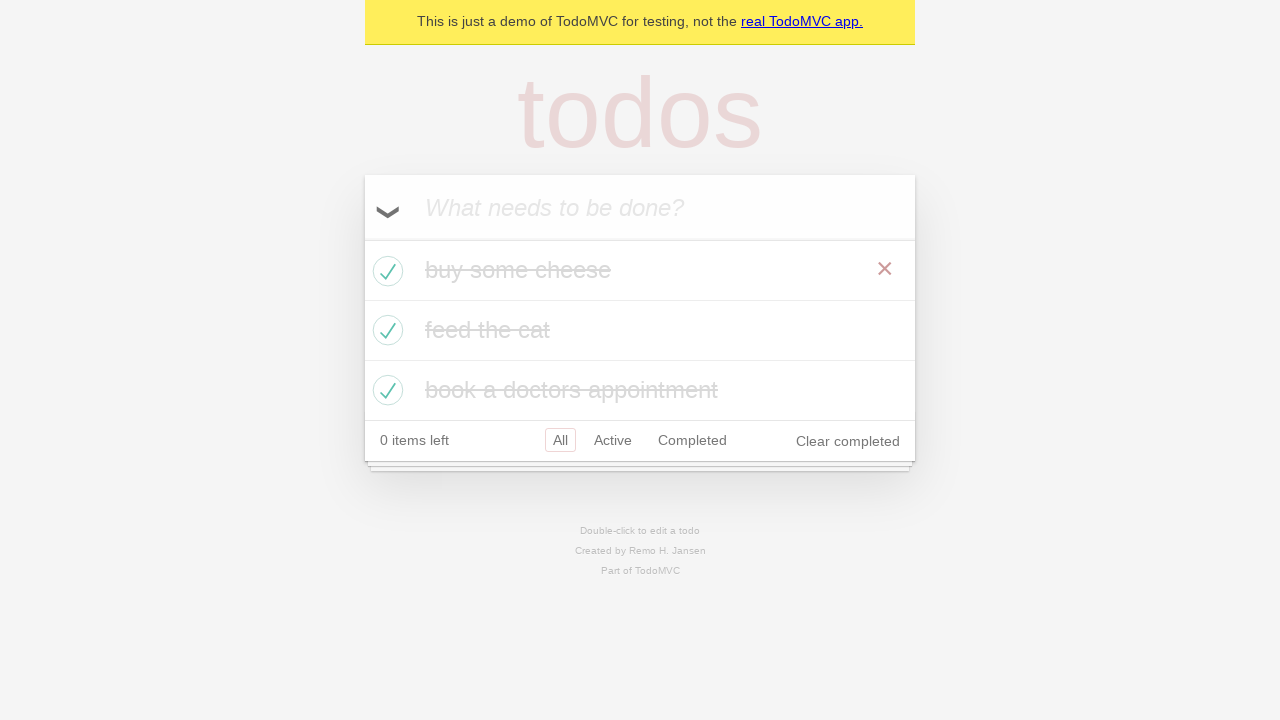